Tests page refresh and window management operations including minimize, maximize, fullscreen, and resize

Starting URL: https://userway.org/press/

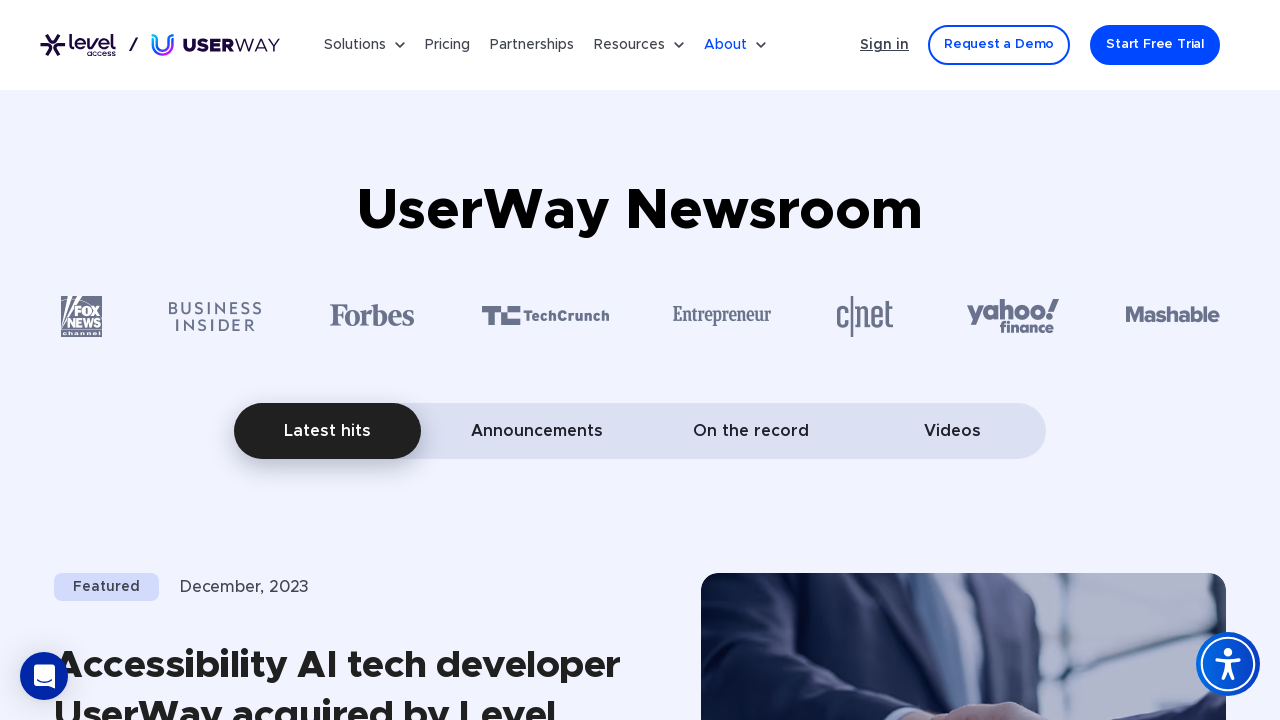

Refreshed the current page
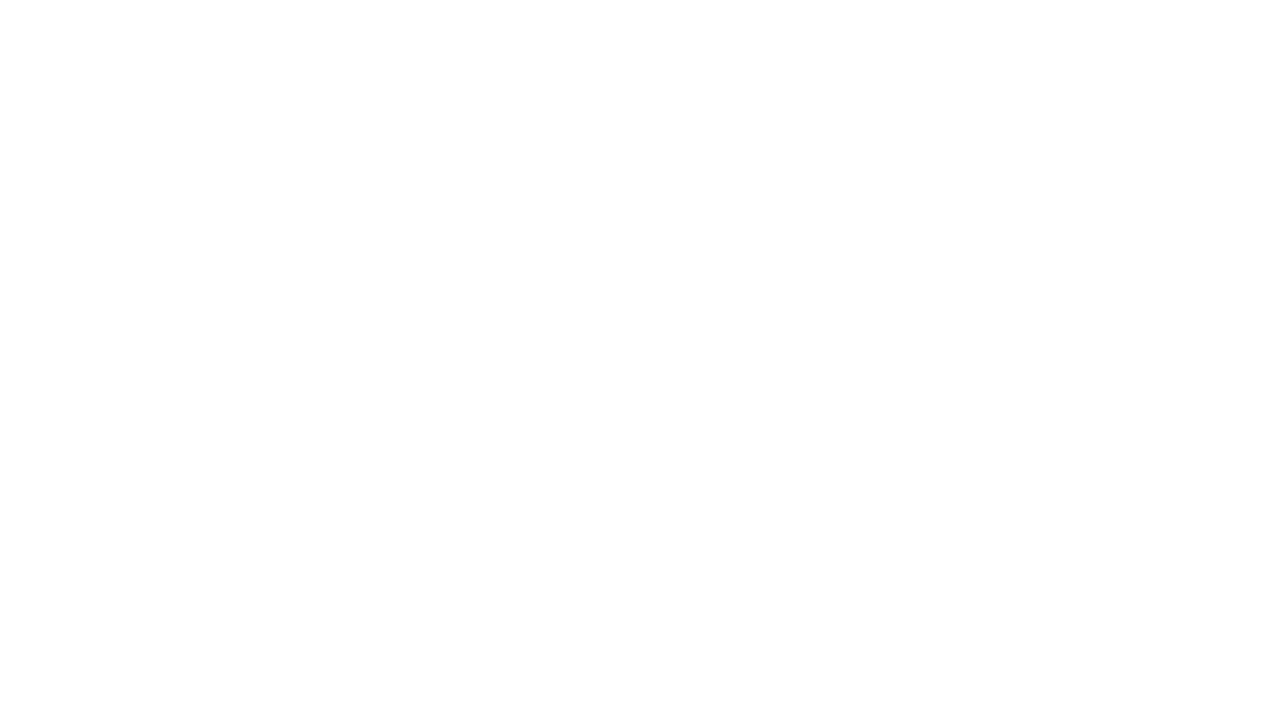

Navigated to CI/CD page at https://userway.org/ci-cd/
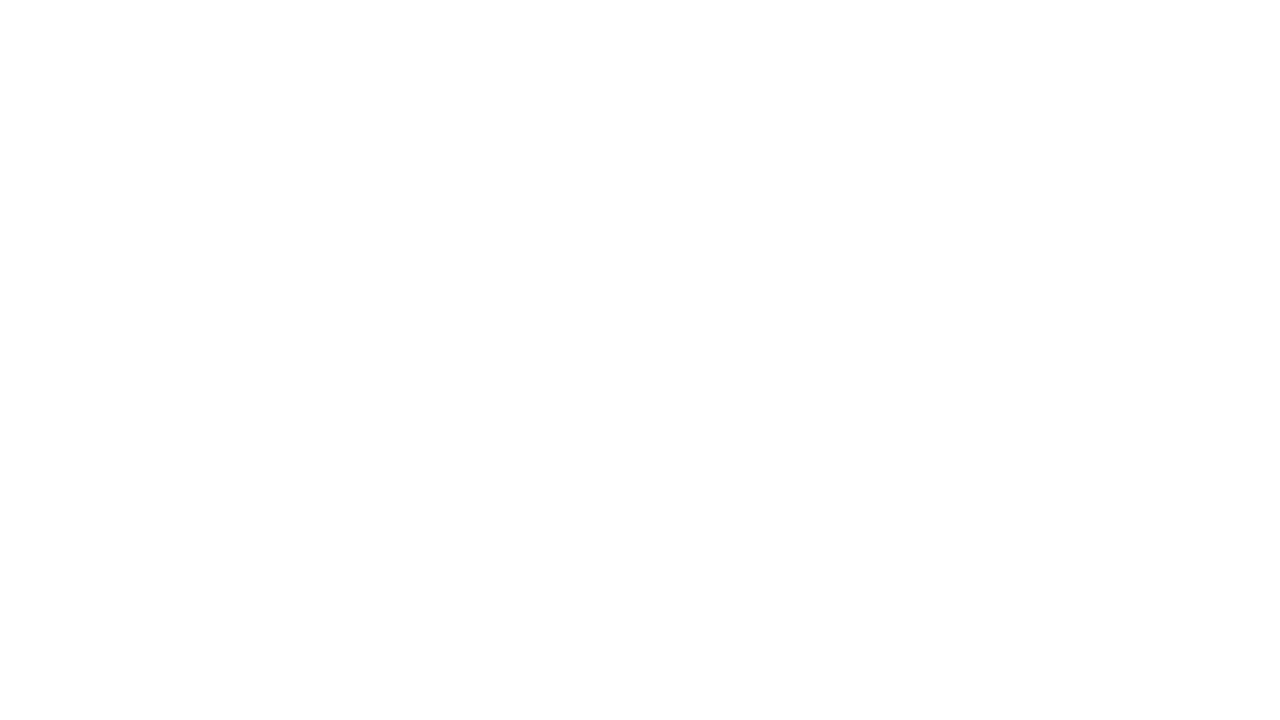

Resized viewport to 1920x1080
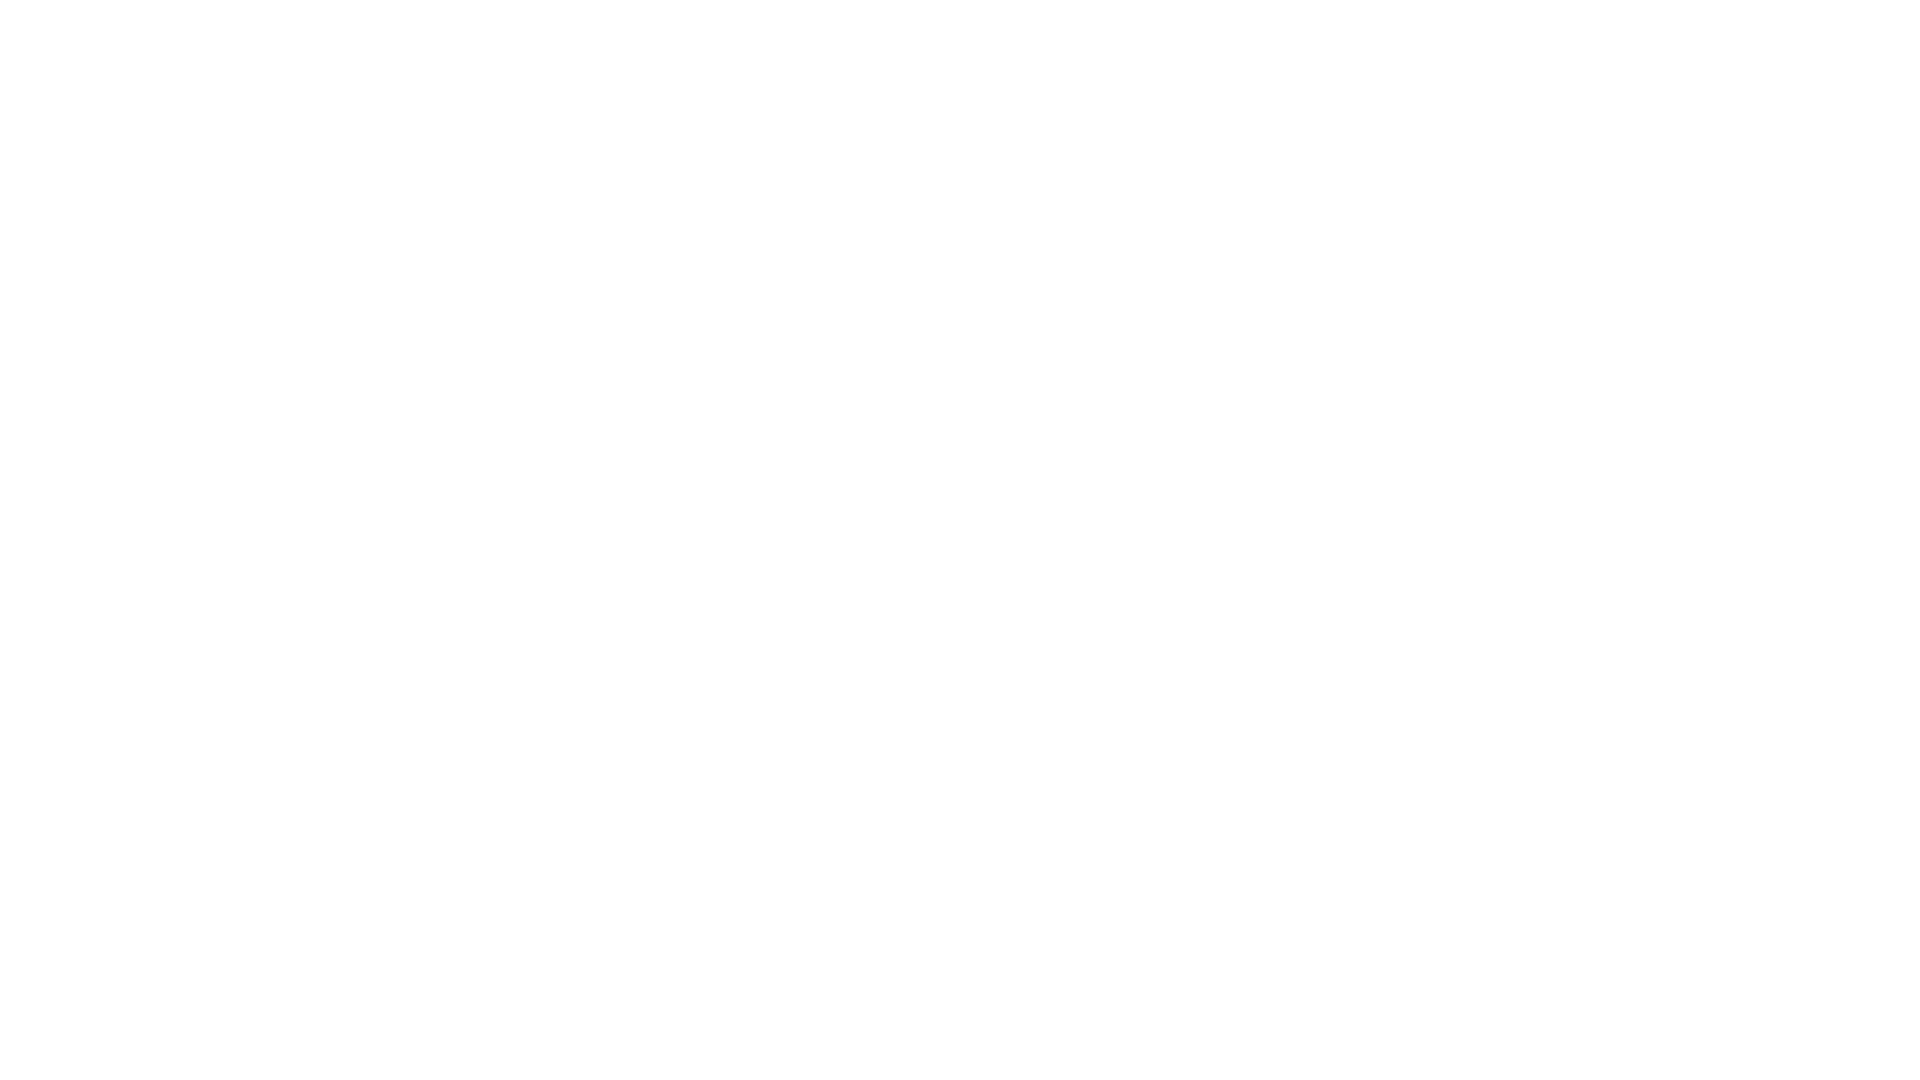

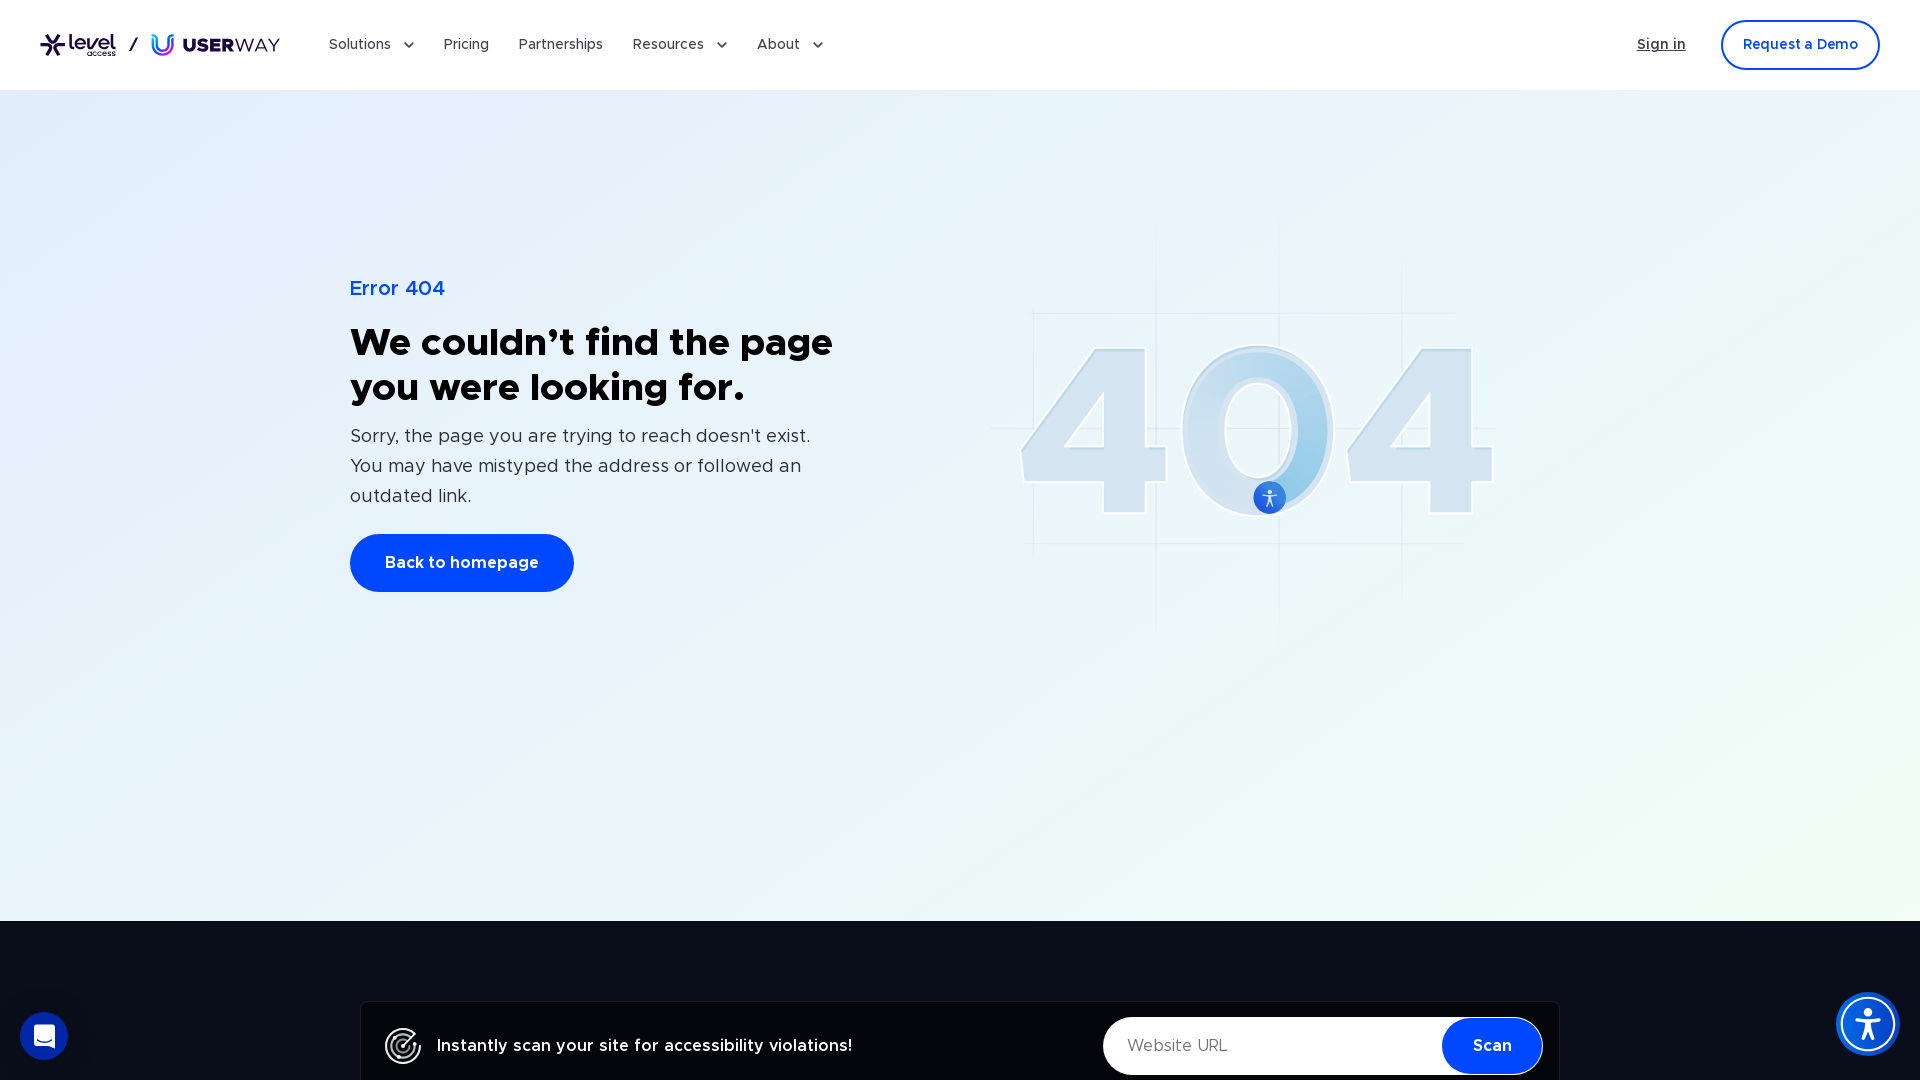